Tests contact form submission by filling in name, last name, email, and comment fields and submitting the form

Starting URL: https://cr.lineuprewards.com/contact/

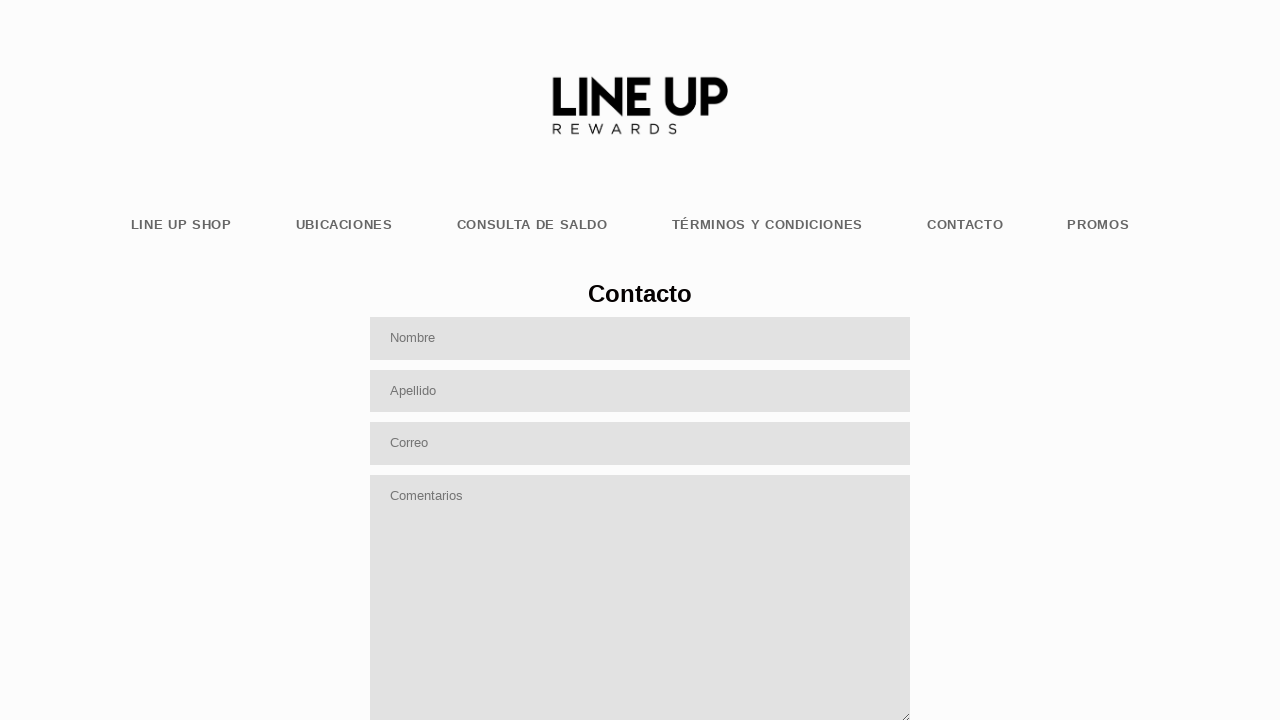

Filled name field with 'Carlos' on input[name='name']
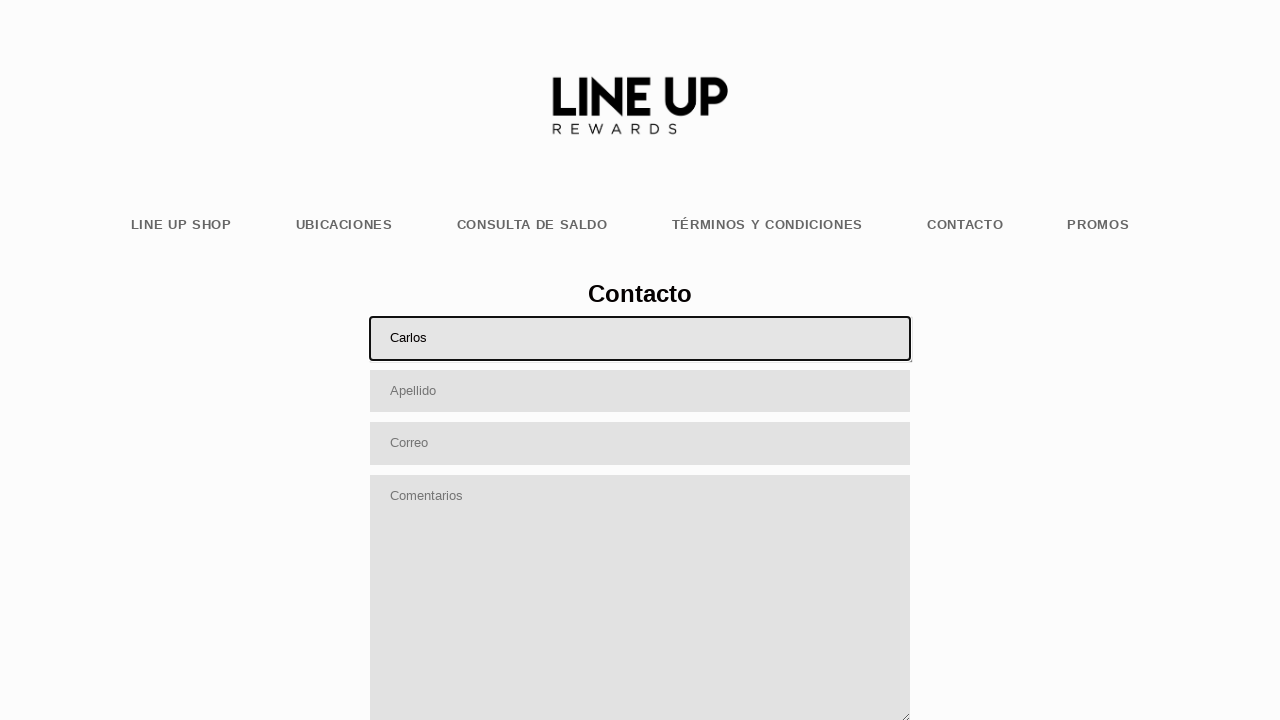

Filled last name field with 'Rodriguez' on input[name='last_name']
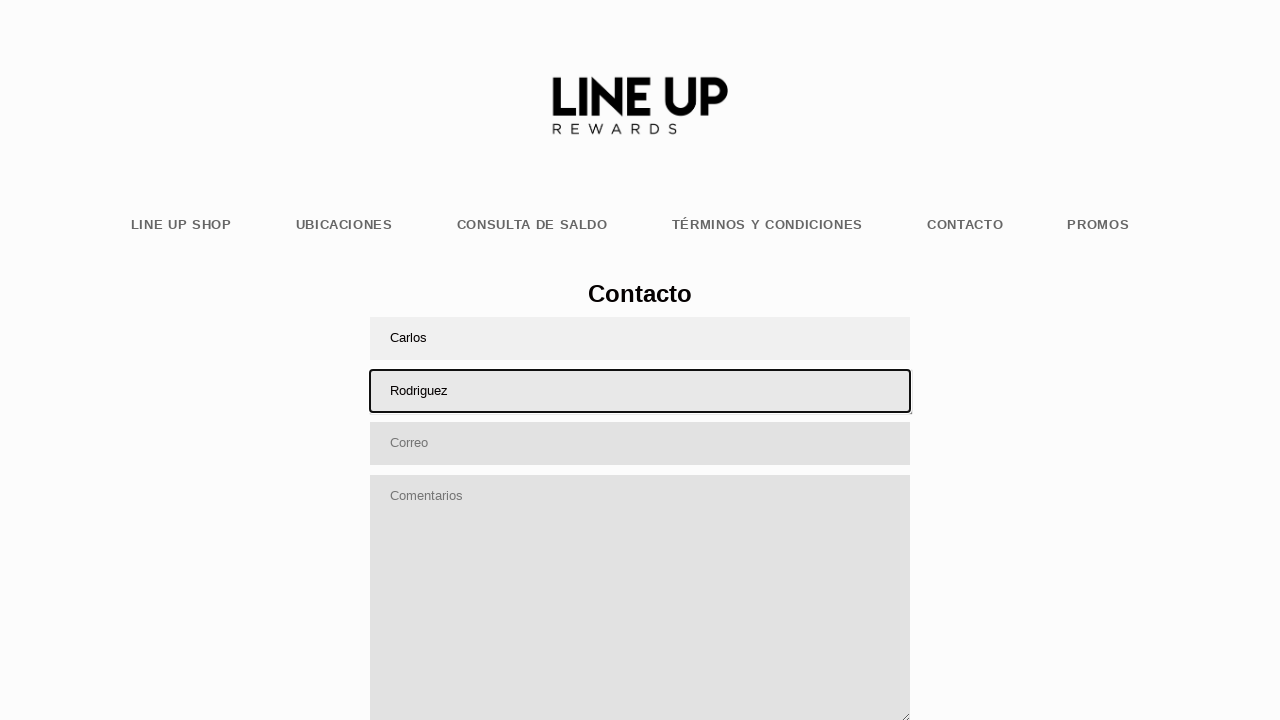

Filled email field with 'carlos.rodriguez@example.com' on input[name='email']
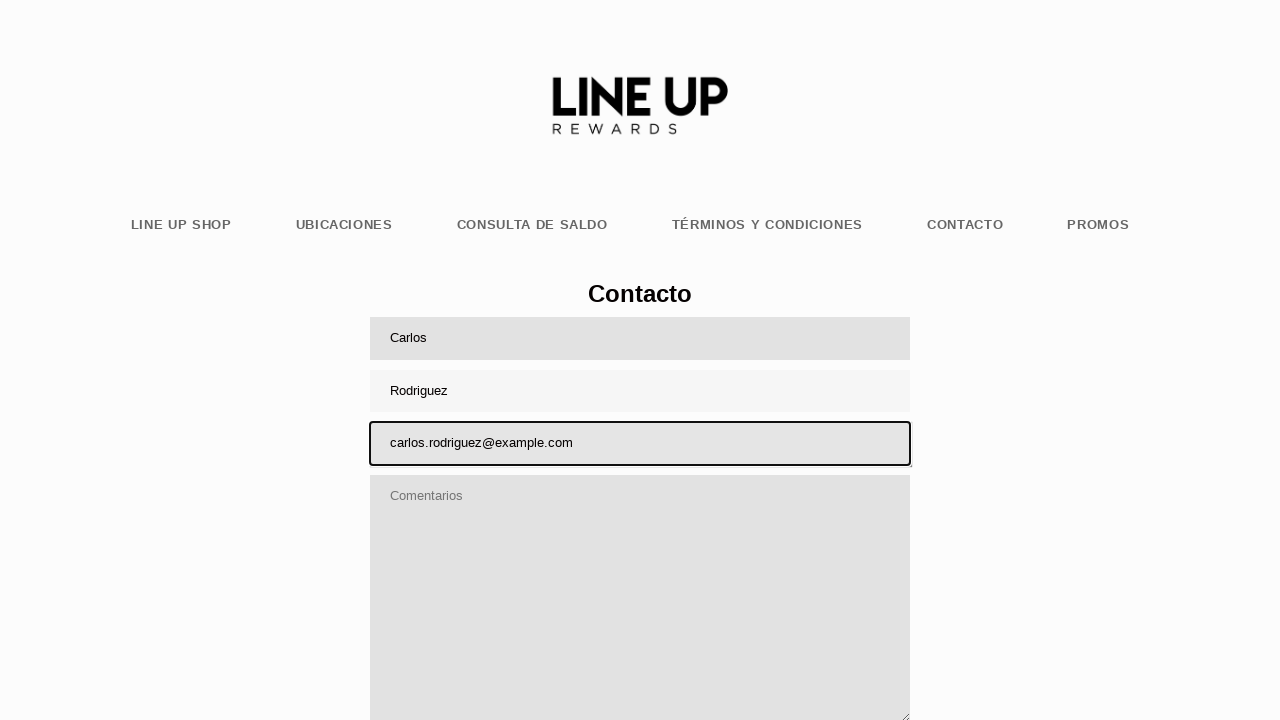

Filled comment field with test message on textarea[name='comment']
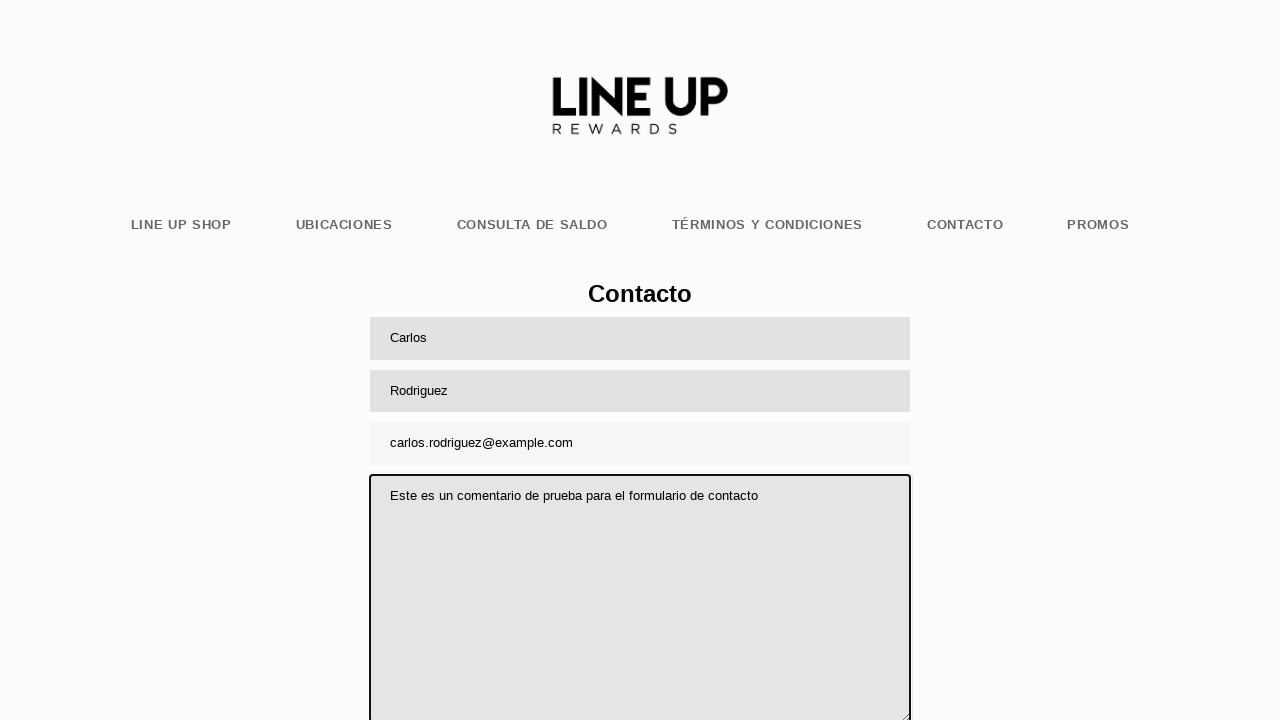

Clicked submit button to submit contact form at (422, 545) on button.btn
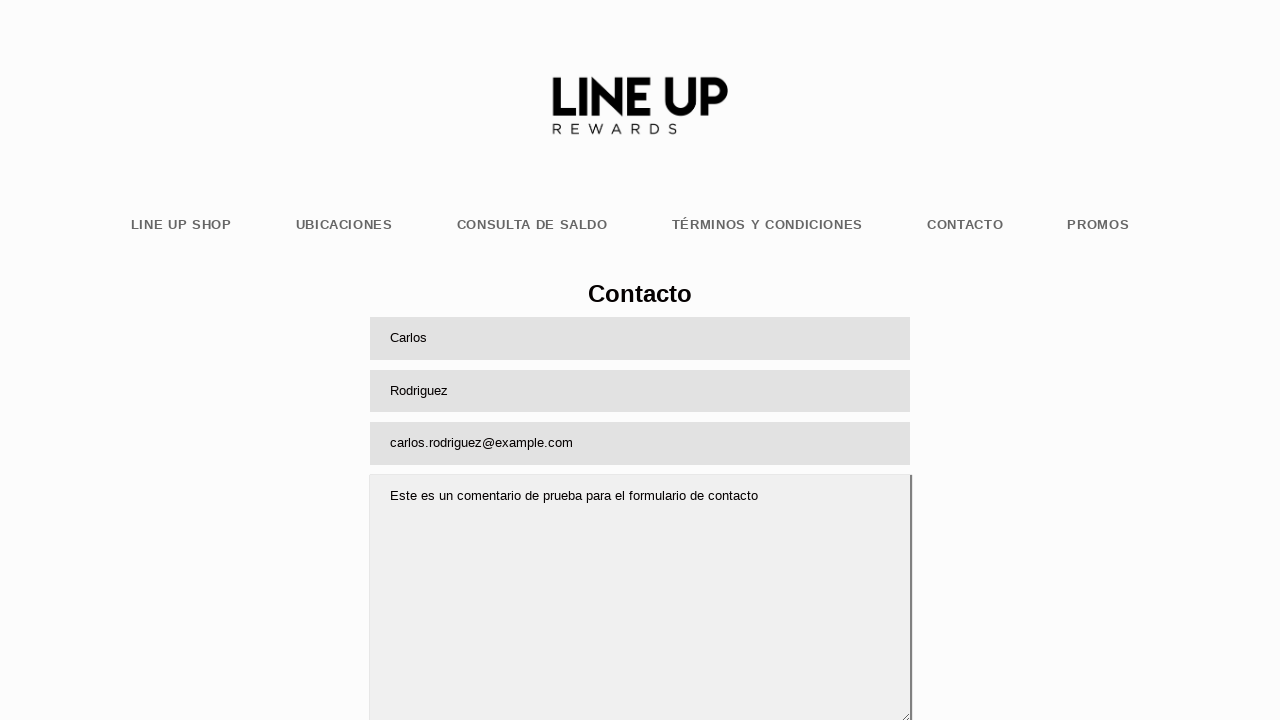

Page fully loaded after form submission
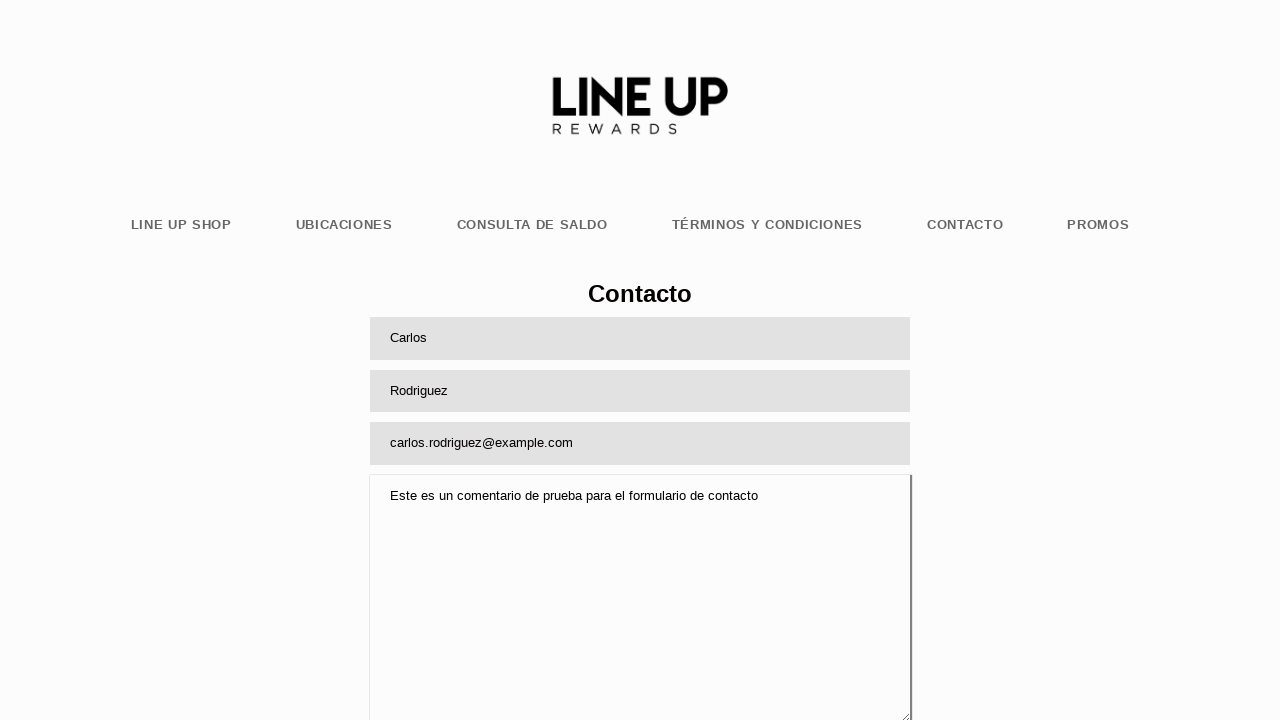

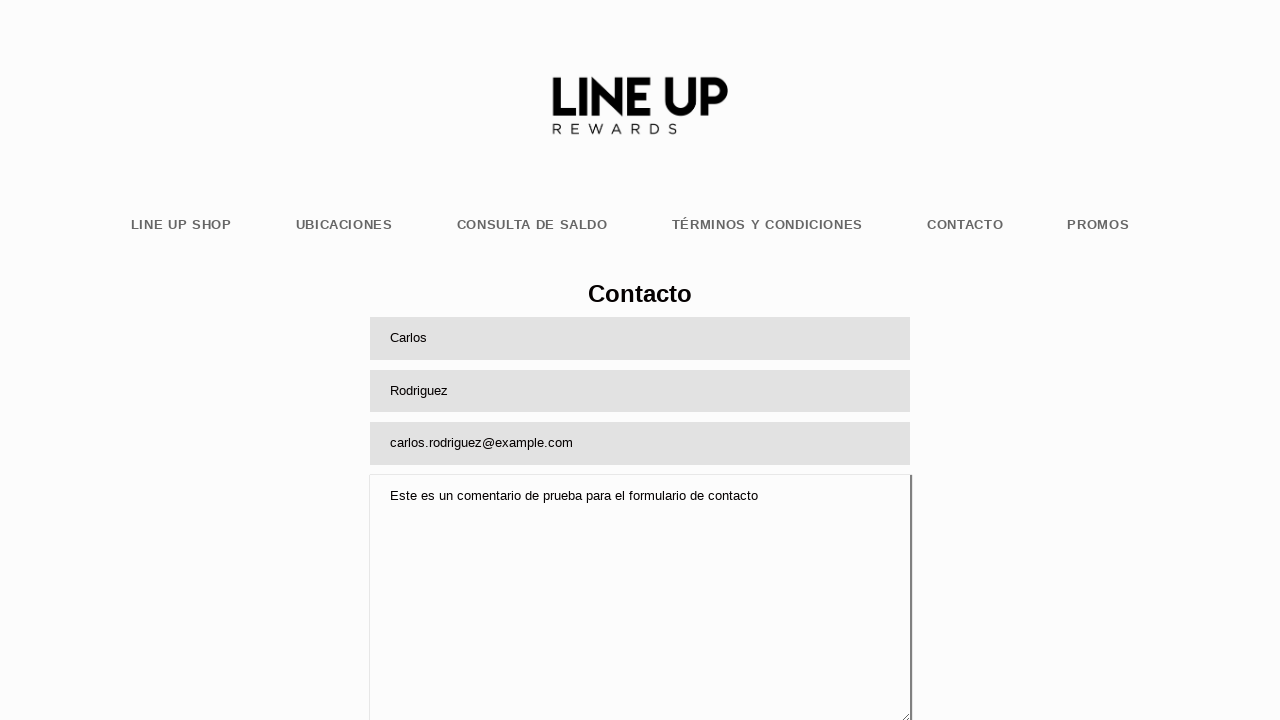